Tests the share price search functionality by entering a date in the search field and navigating through paginated results on a financial data website.

Starting URL: https://www.sharesansar.com/today-share-price

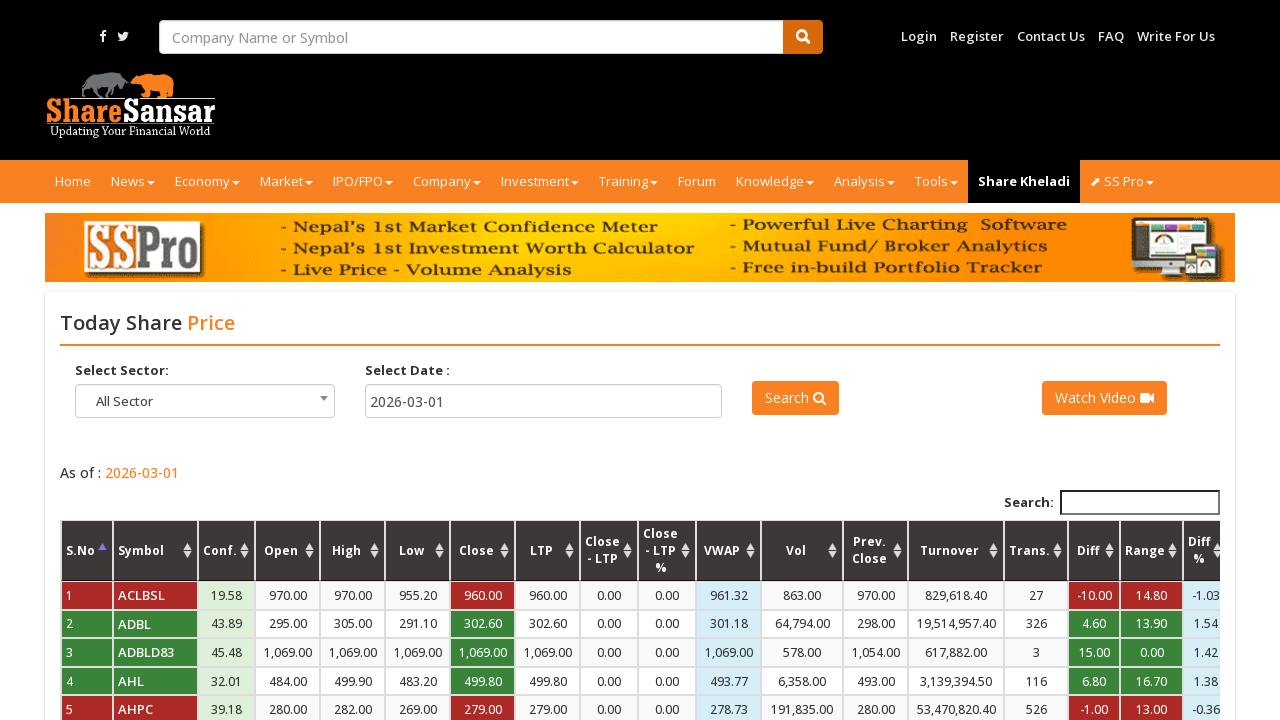

Waited for date input field to be present
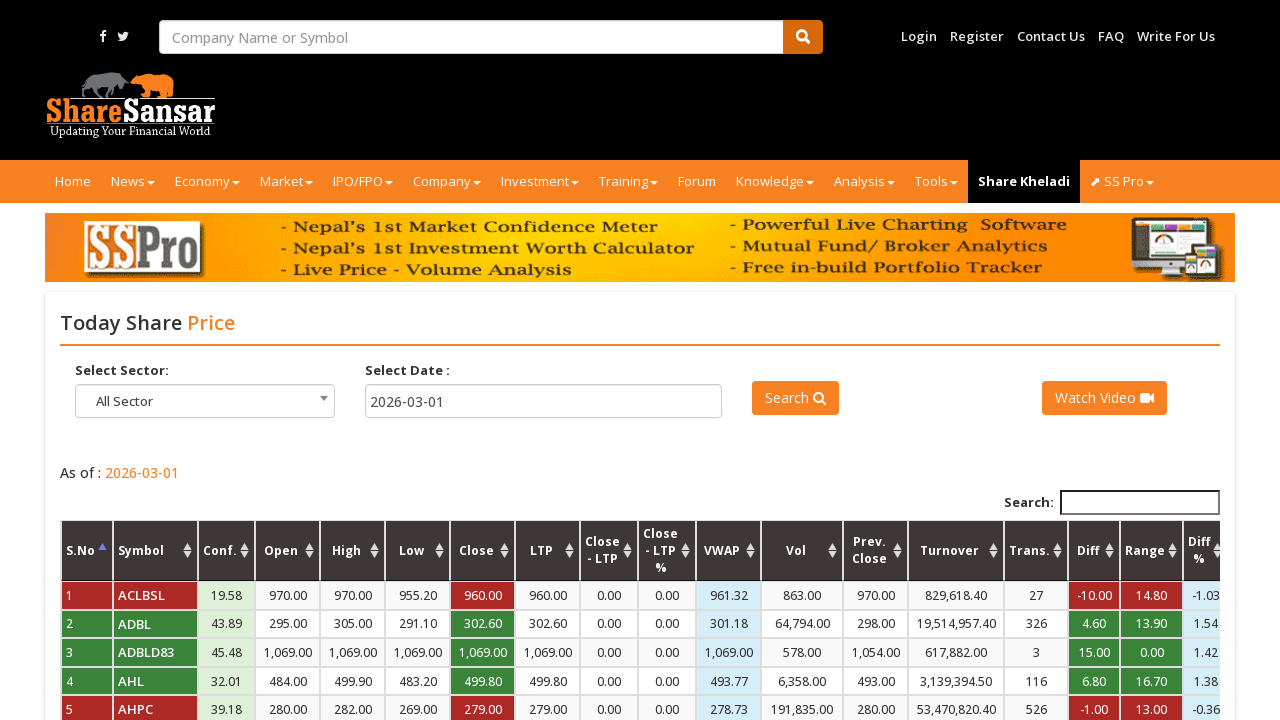

Filled date input field with '01/15/2024' on input#fromdate
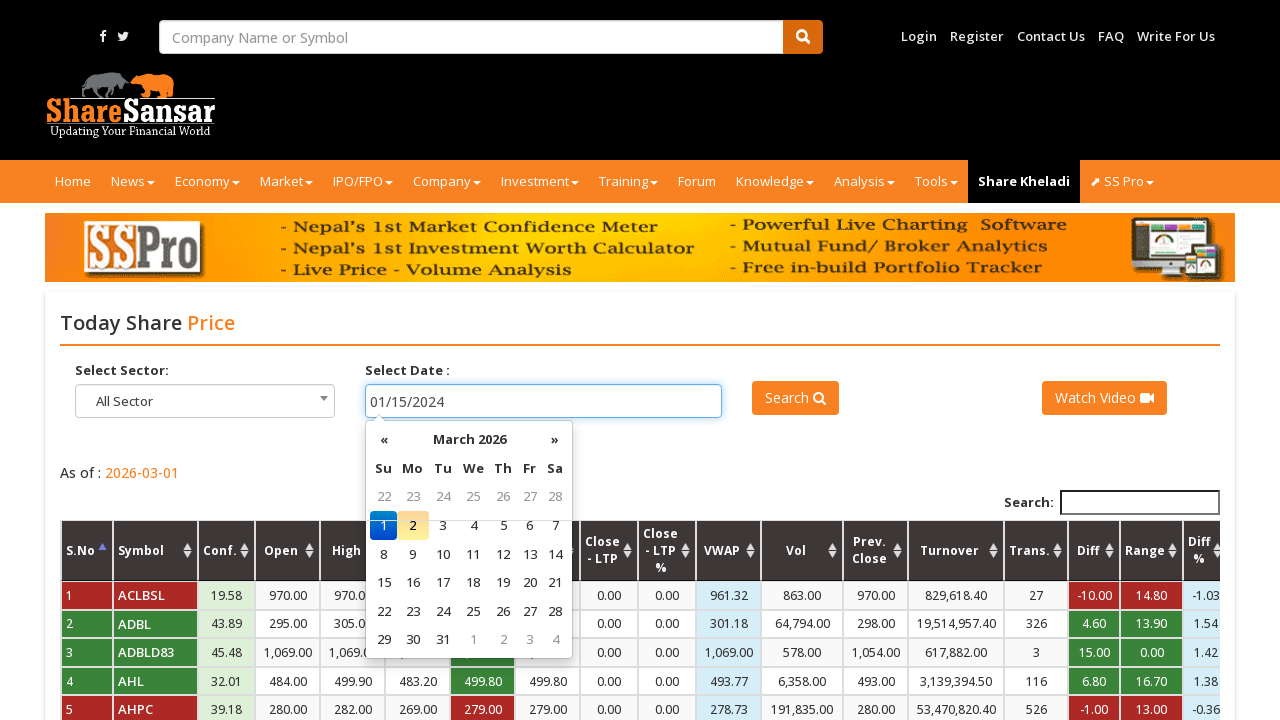

Clicked submit button to search share prices at (795, 398) on button#btn_todayshareprice_submit
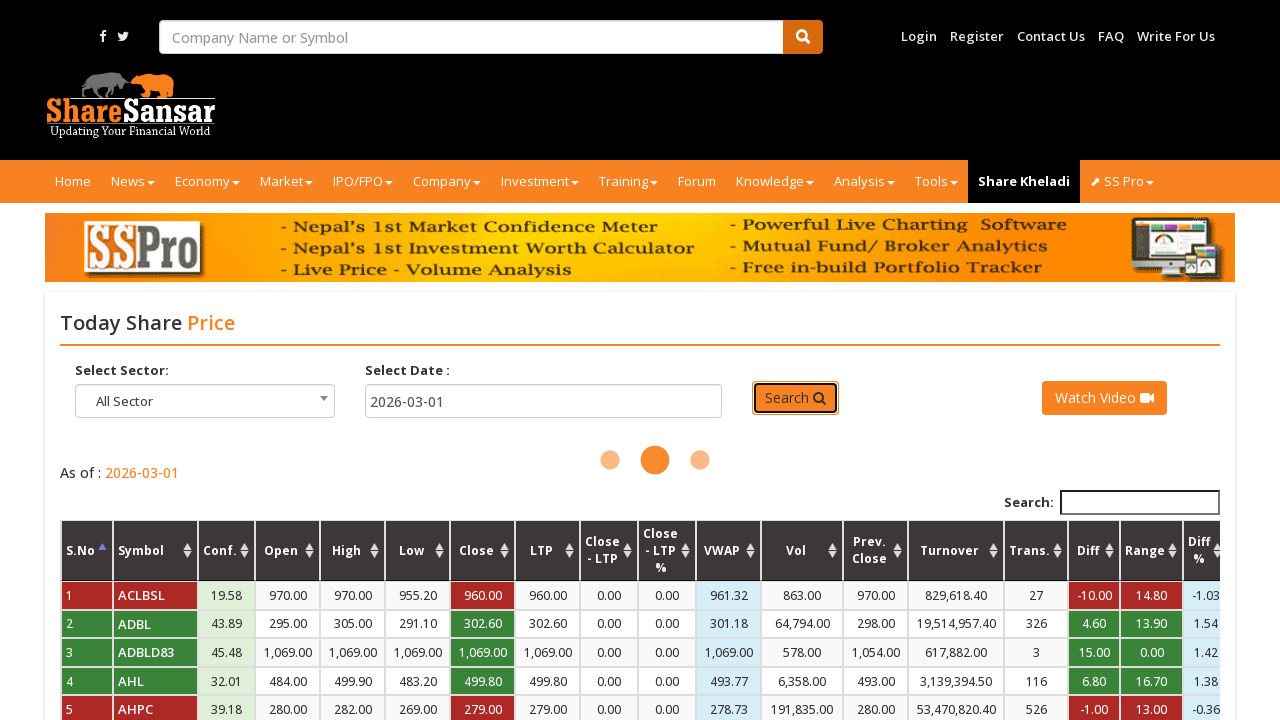

Waited for results table wrapper to load
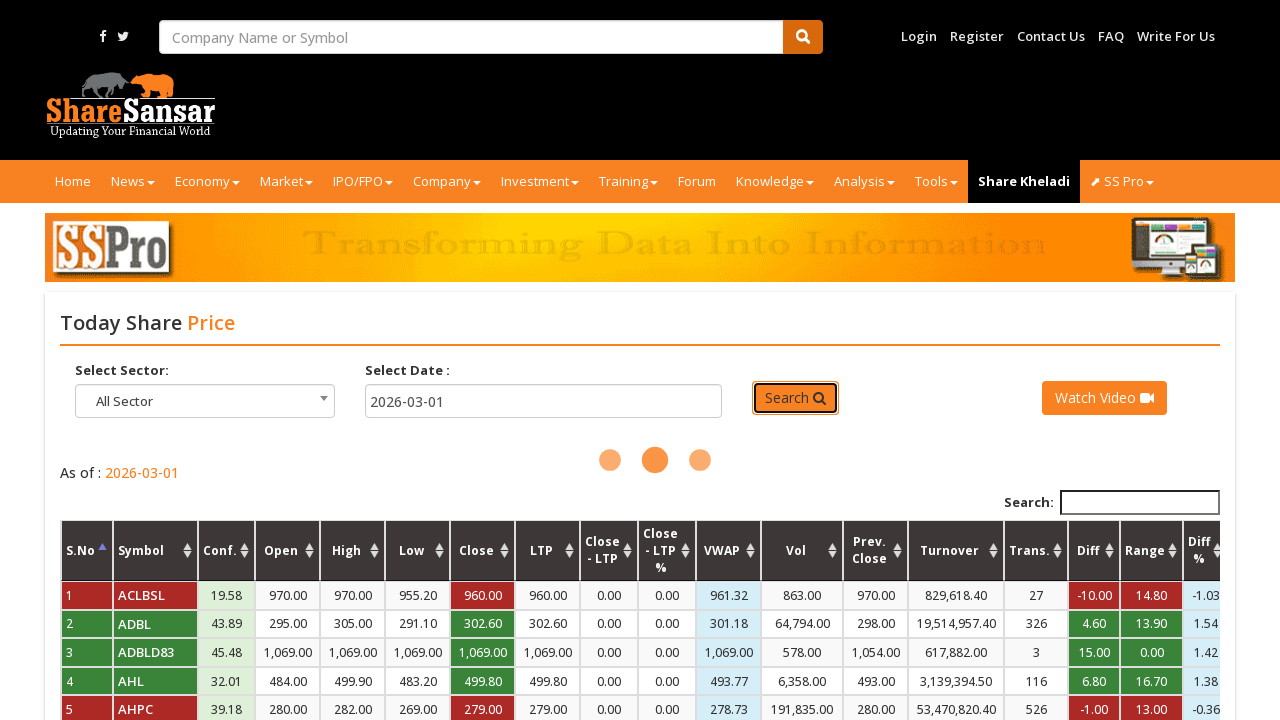

Waited for table data to be present
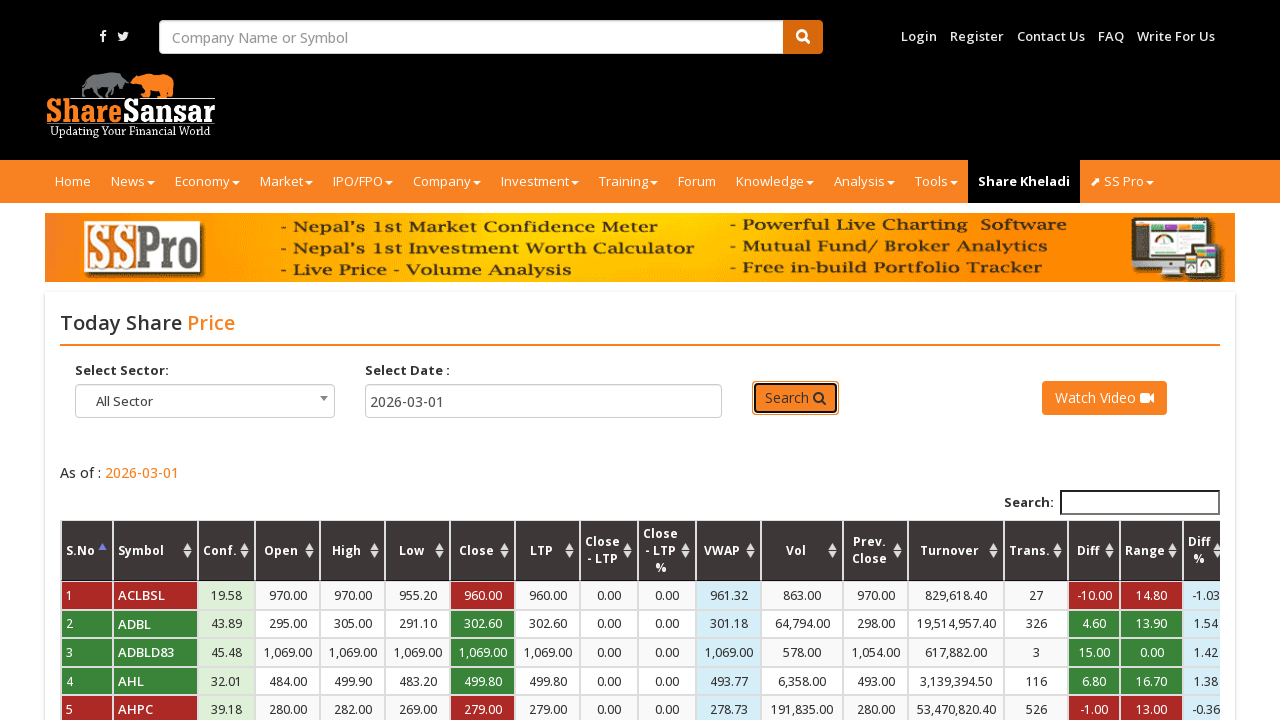

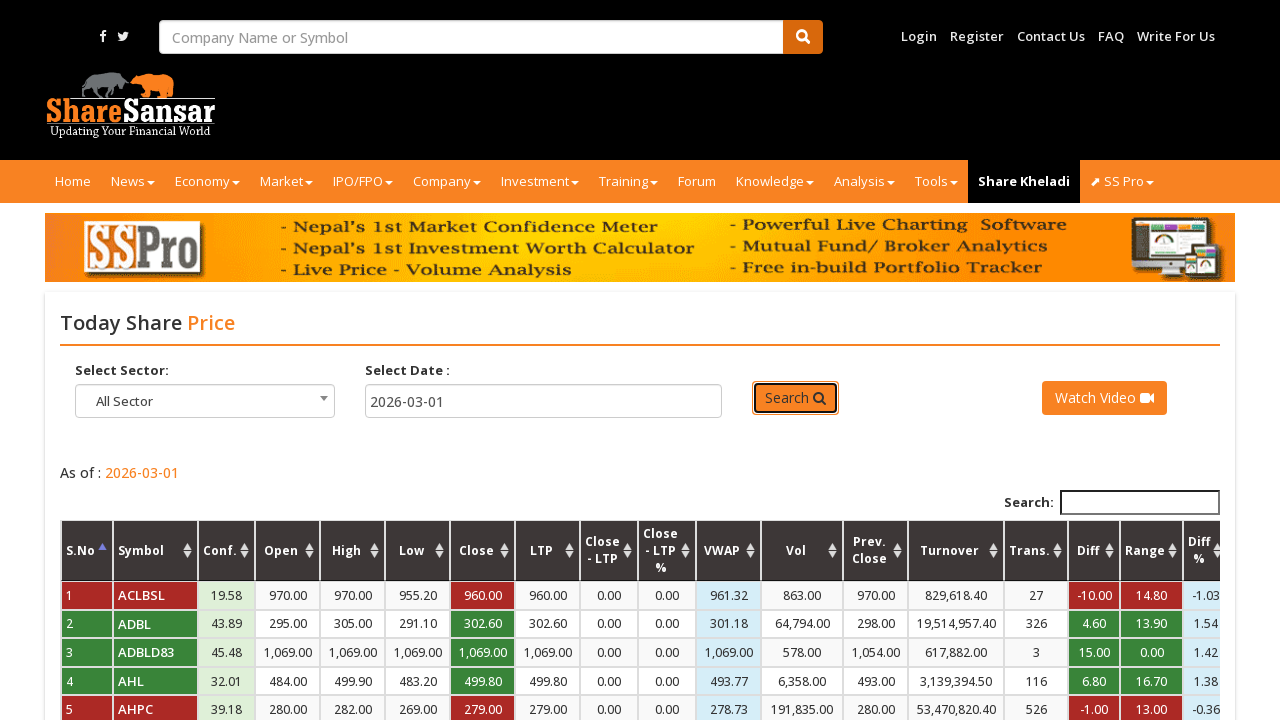